Tests navigation from a broken links page by clicking on a valid link

Starting URL: https://demoqa.com/broken

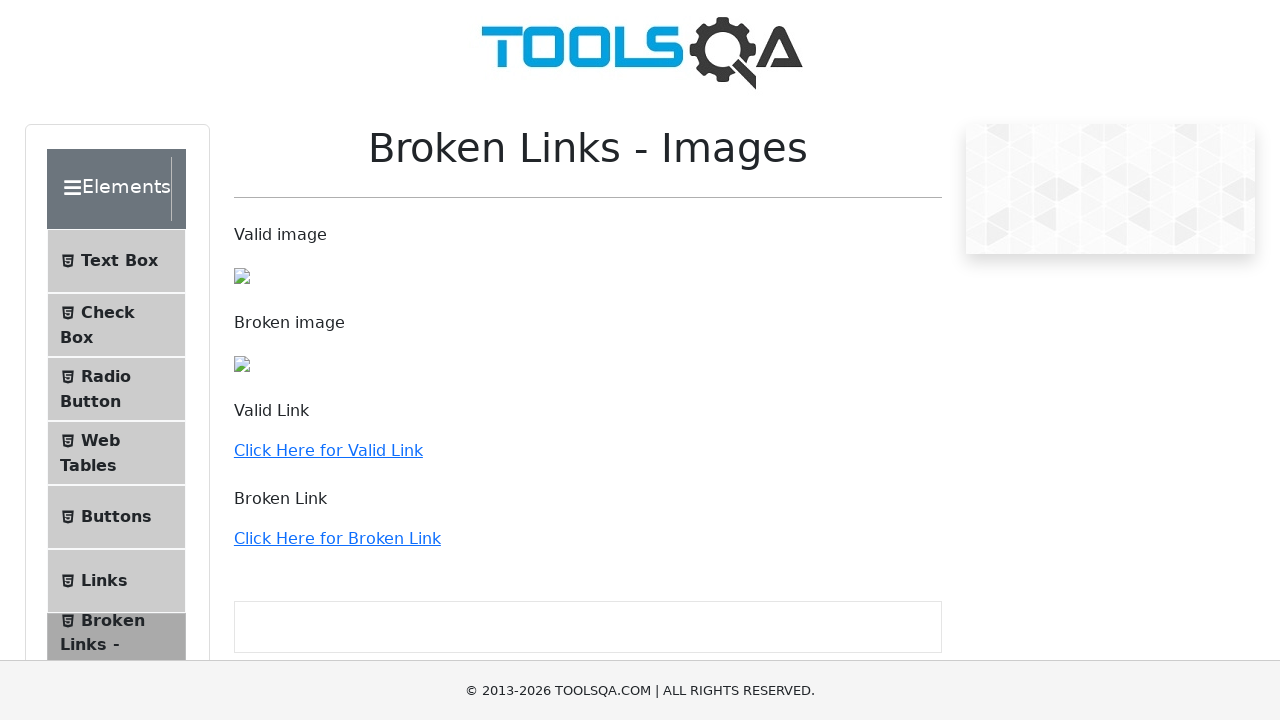

Navigated to broken links test page
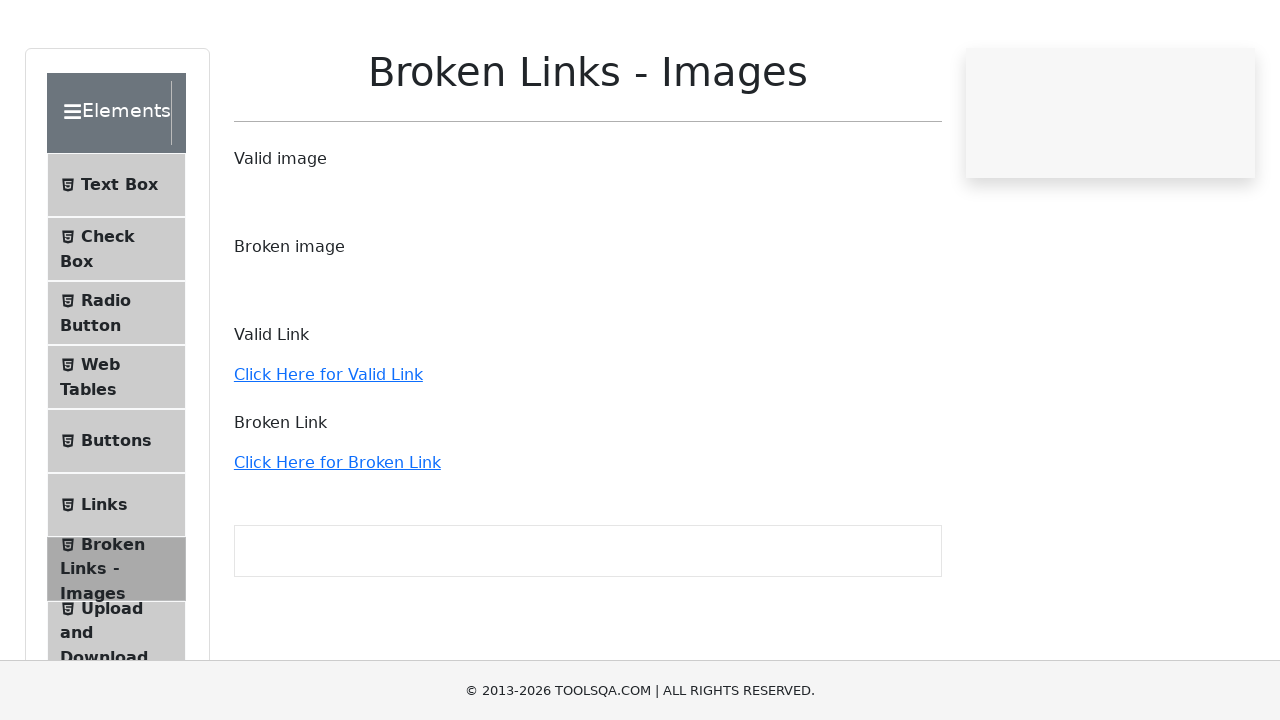

Clicked on valid link from broken links page at (328, 450) on xpath=//a[contains(text(),'Click Here for Valid Link')]
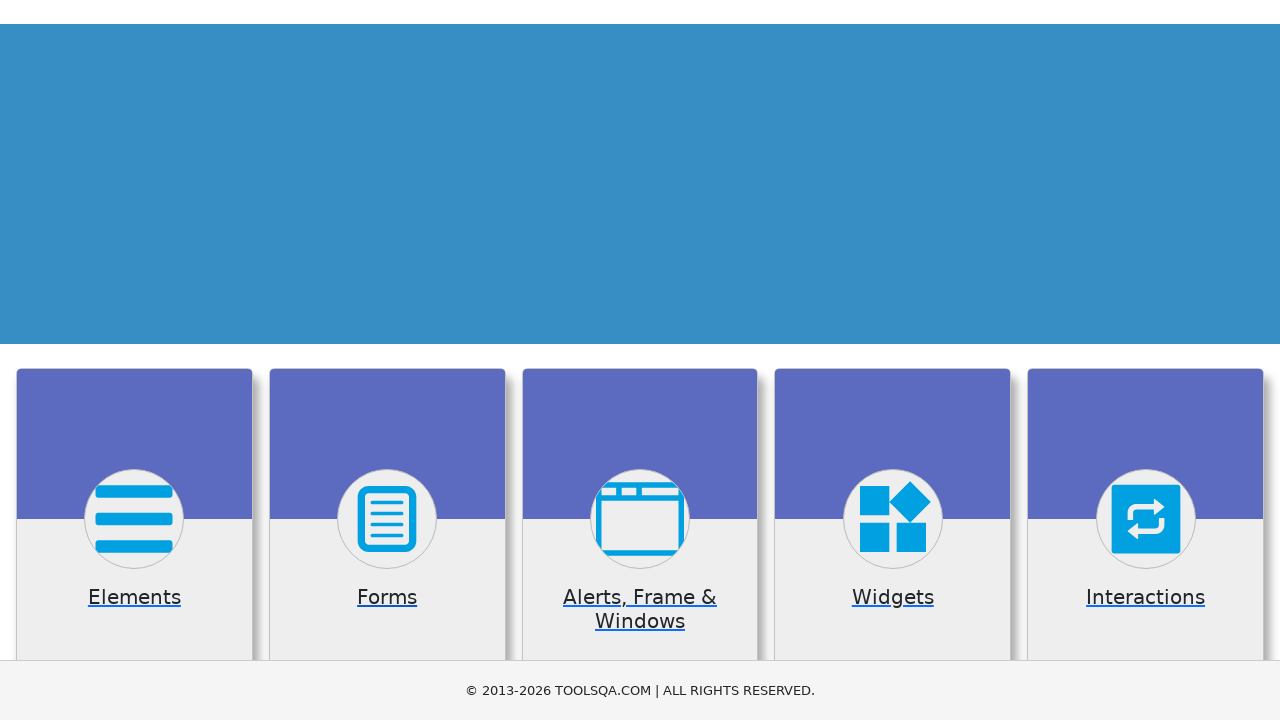

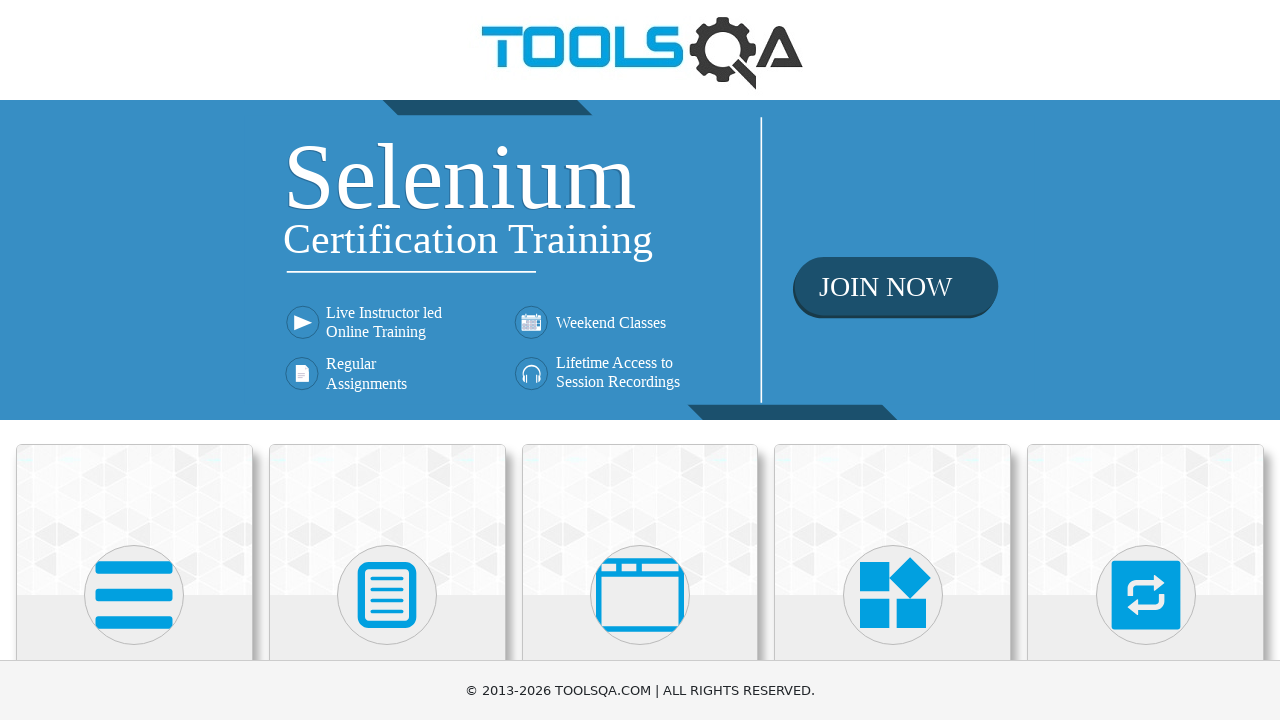